Validates clicking on 'File a claim' link in quick actions

Starting URL: https://www.statefarm.com

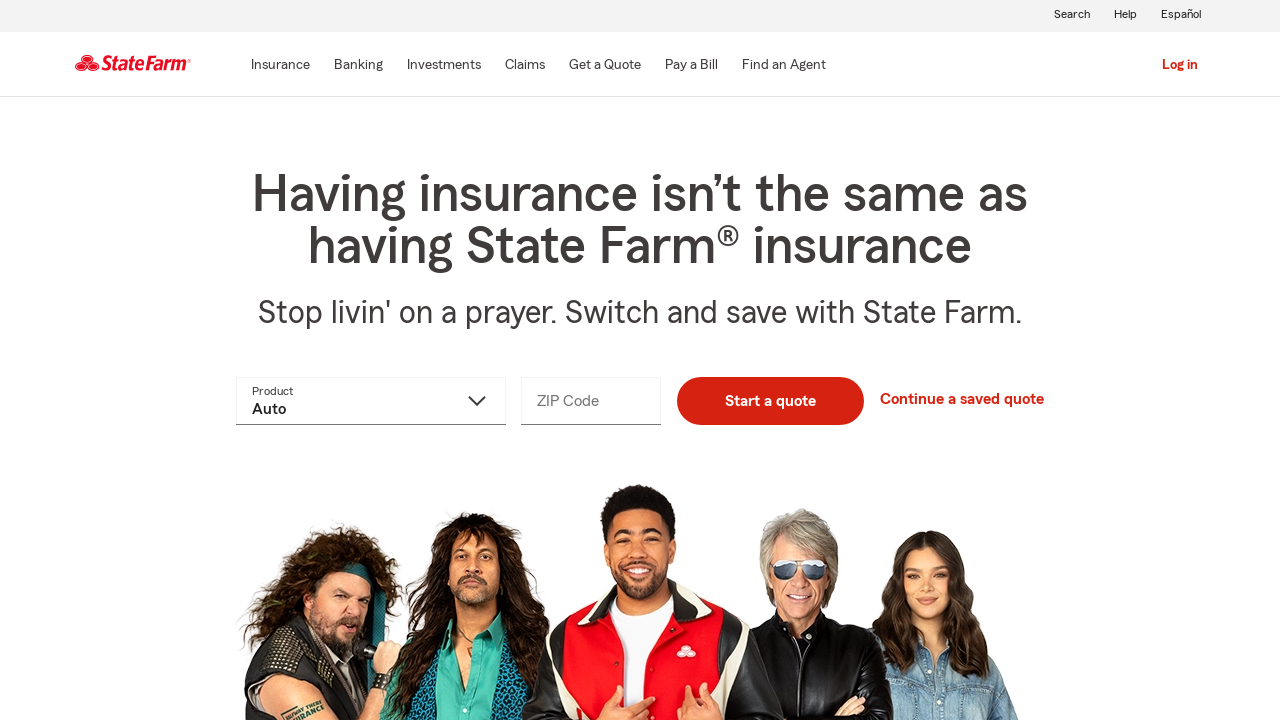

Clicked on 'File a claim' link in quick actions at (896, 360) on a:has-text('File a claim')
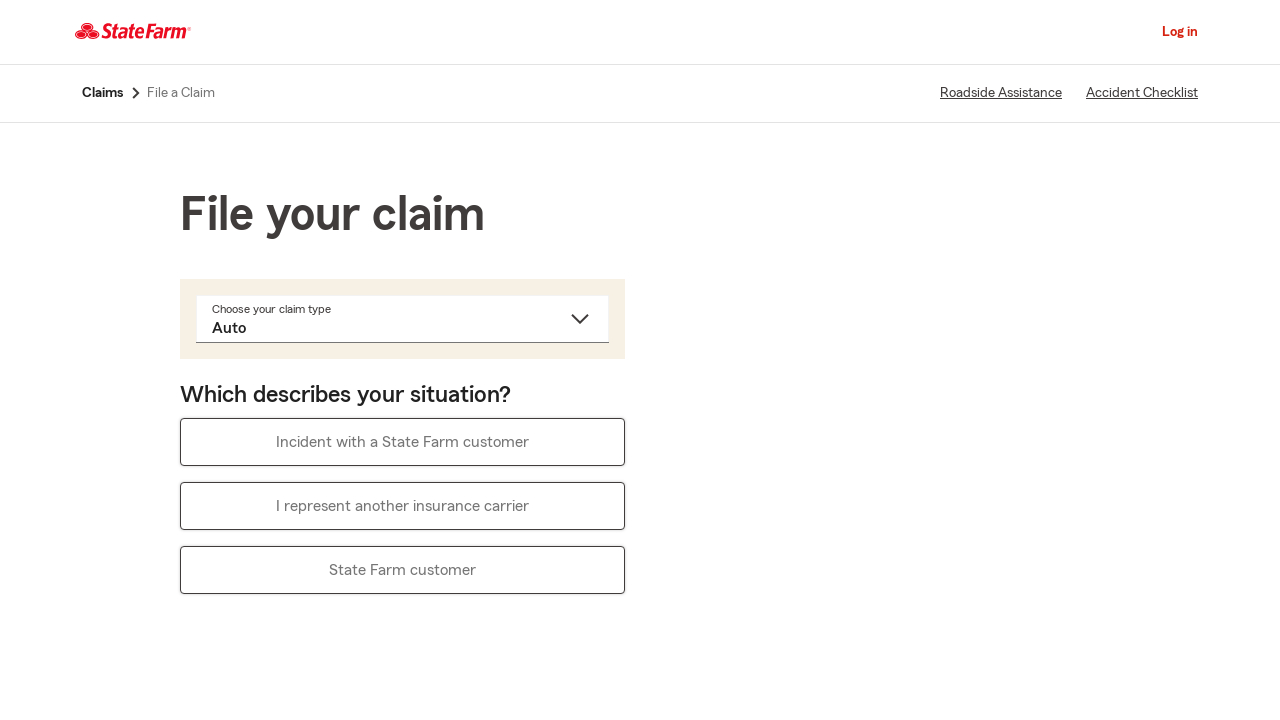

Waited for page to load after clicking 'File a claim'
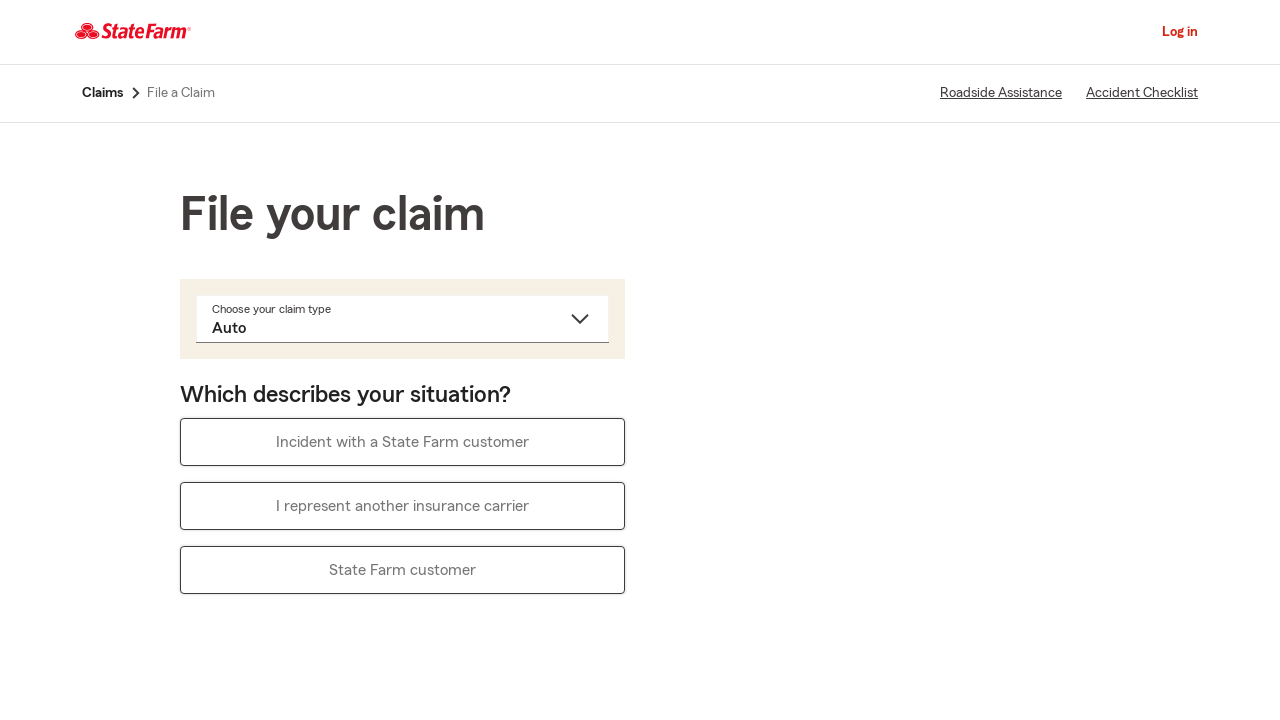

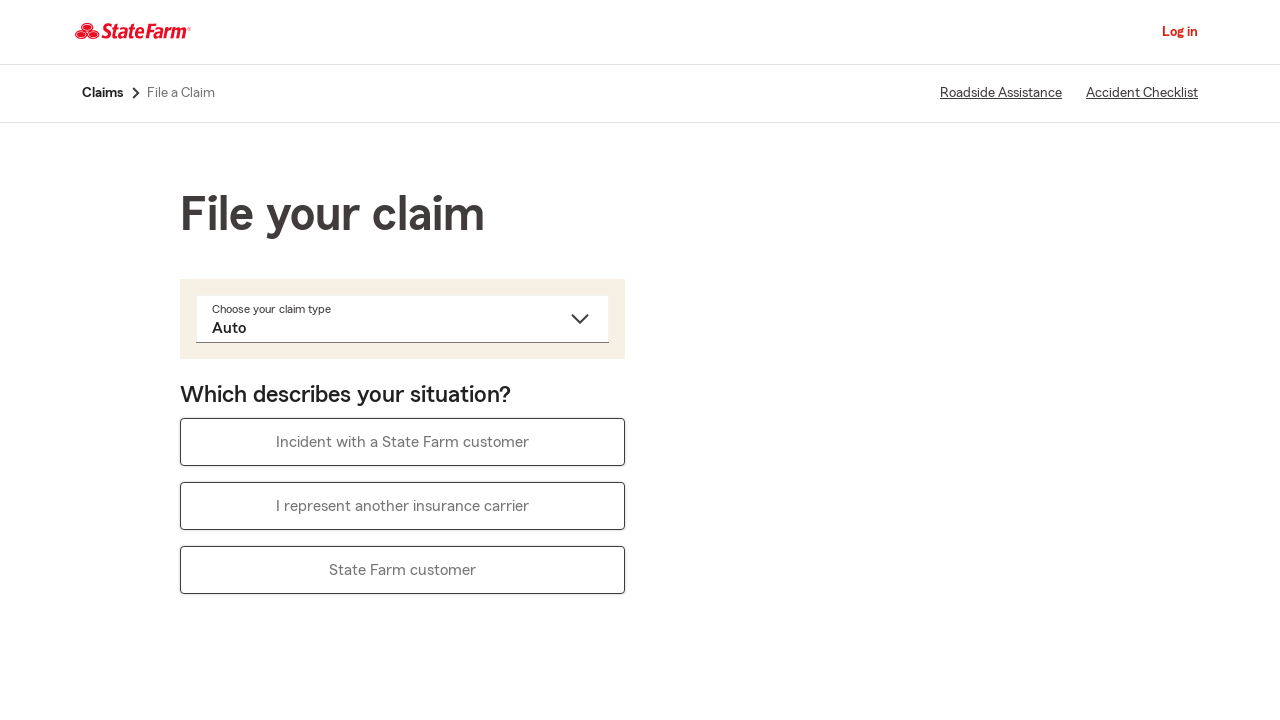